Tests multi-page interaction by opening GitHub repository in a popup, navigating to GitHub homepage, then returning to main page and navigating through documentation links

Starting URL: https://playwright.dev/

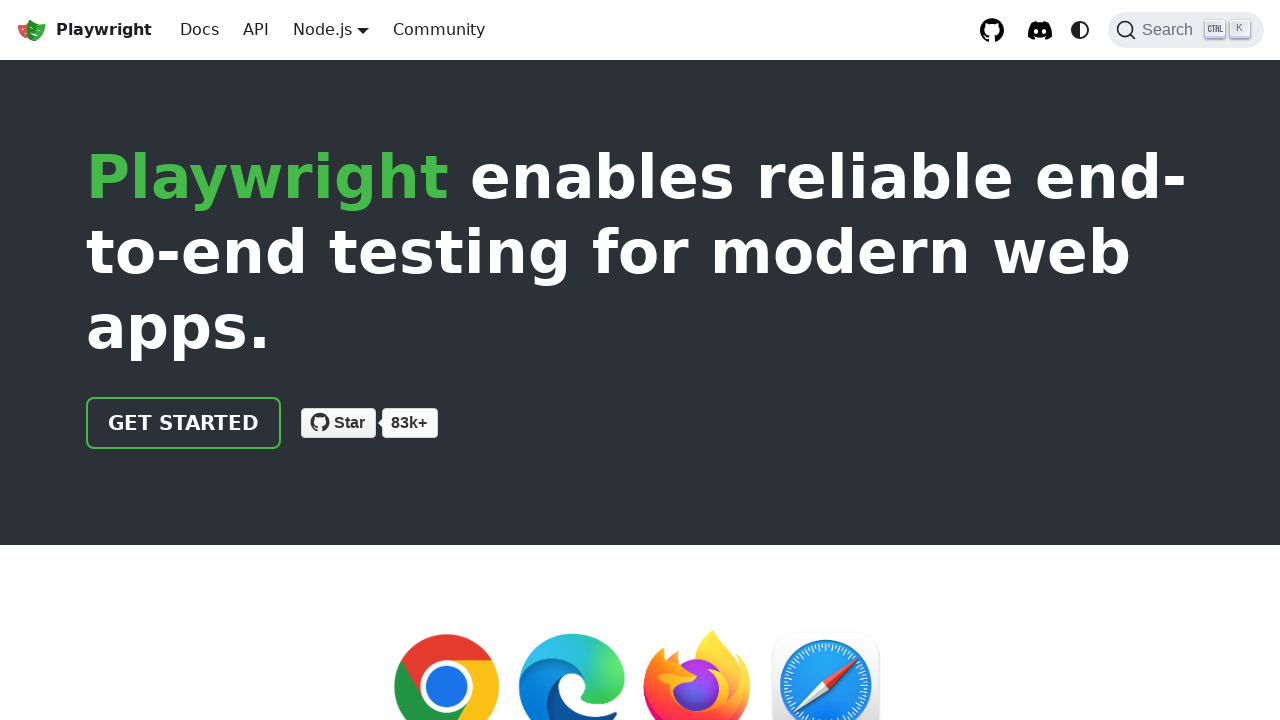

Clicked GitHub repository link to open popup at (992, 30) on internal:label="GitHub repository"i
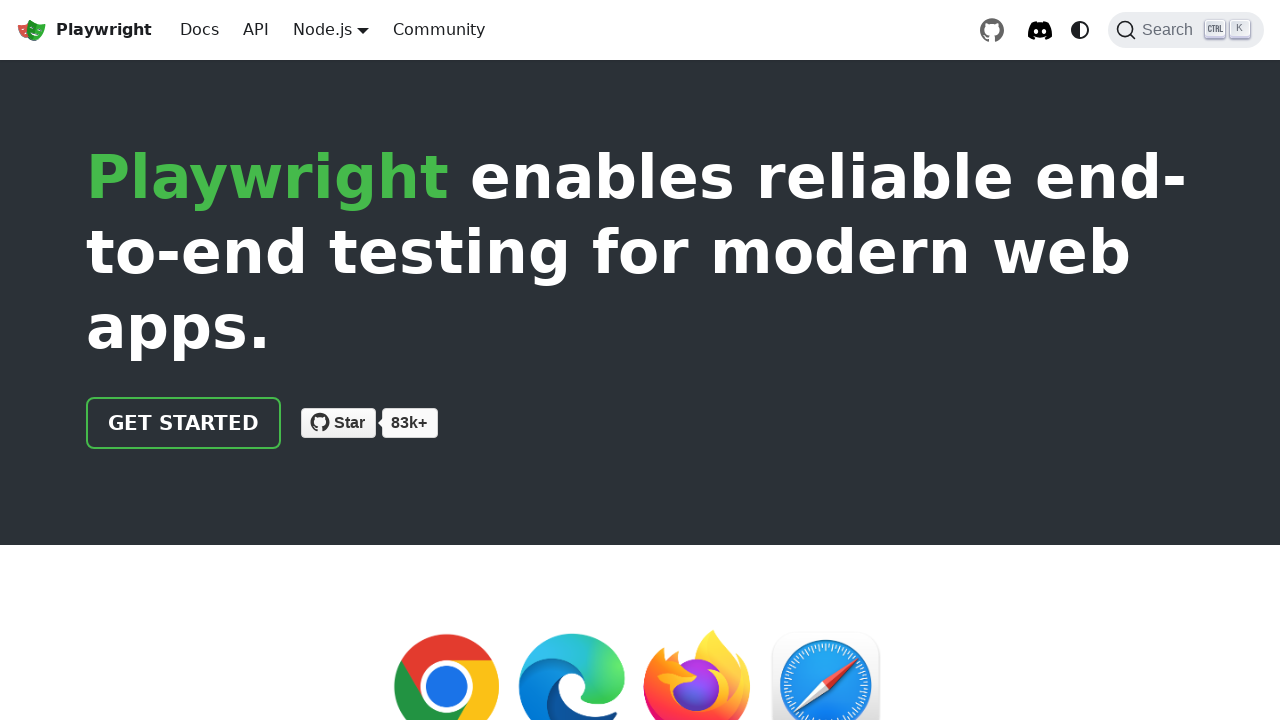

GitHub repository popup opened
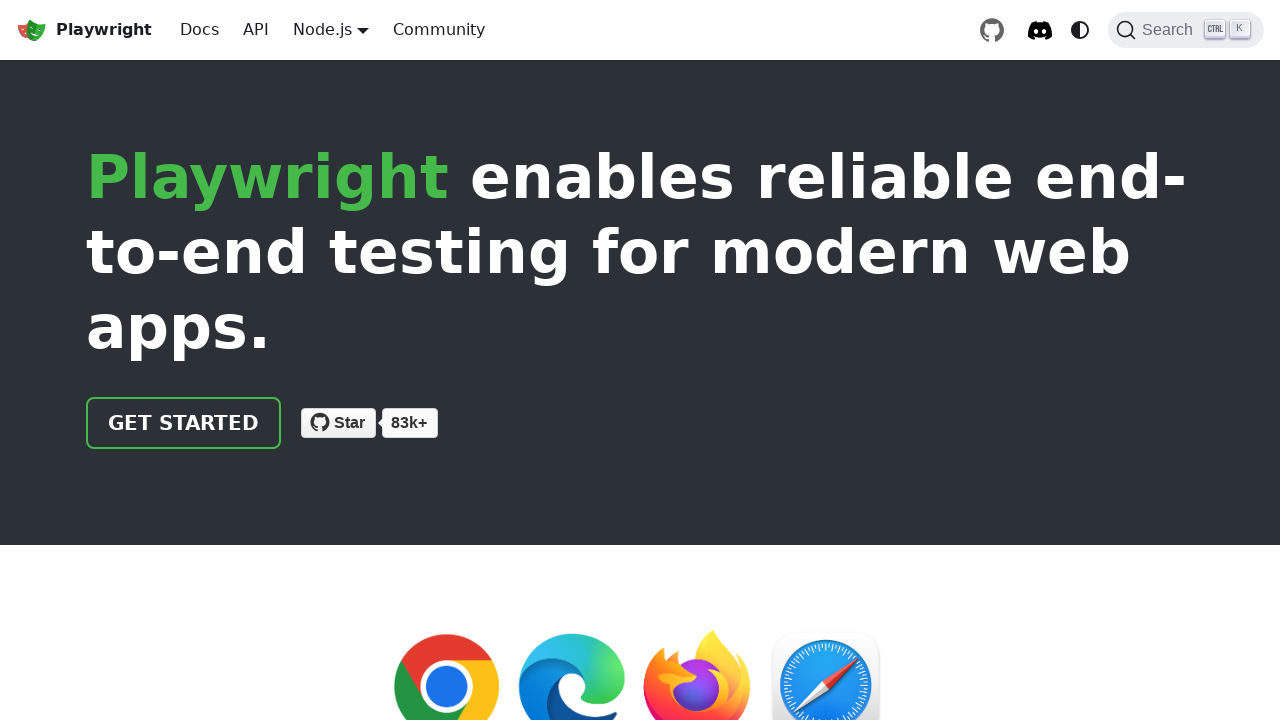

Clicked Homepage link in GitHub popup banner at (48, 36) on internal:role=banner >> internal:label="Homepage"i
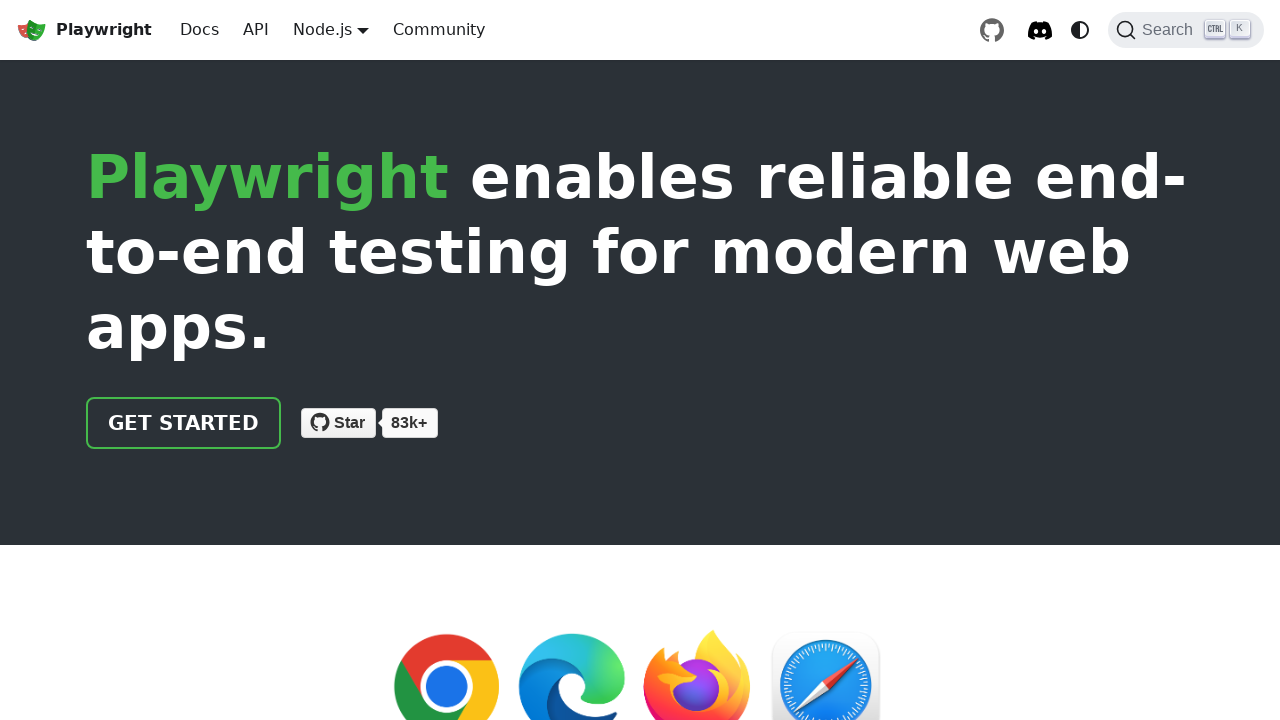

GitHub homepage loaded successfully
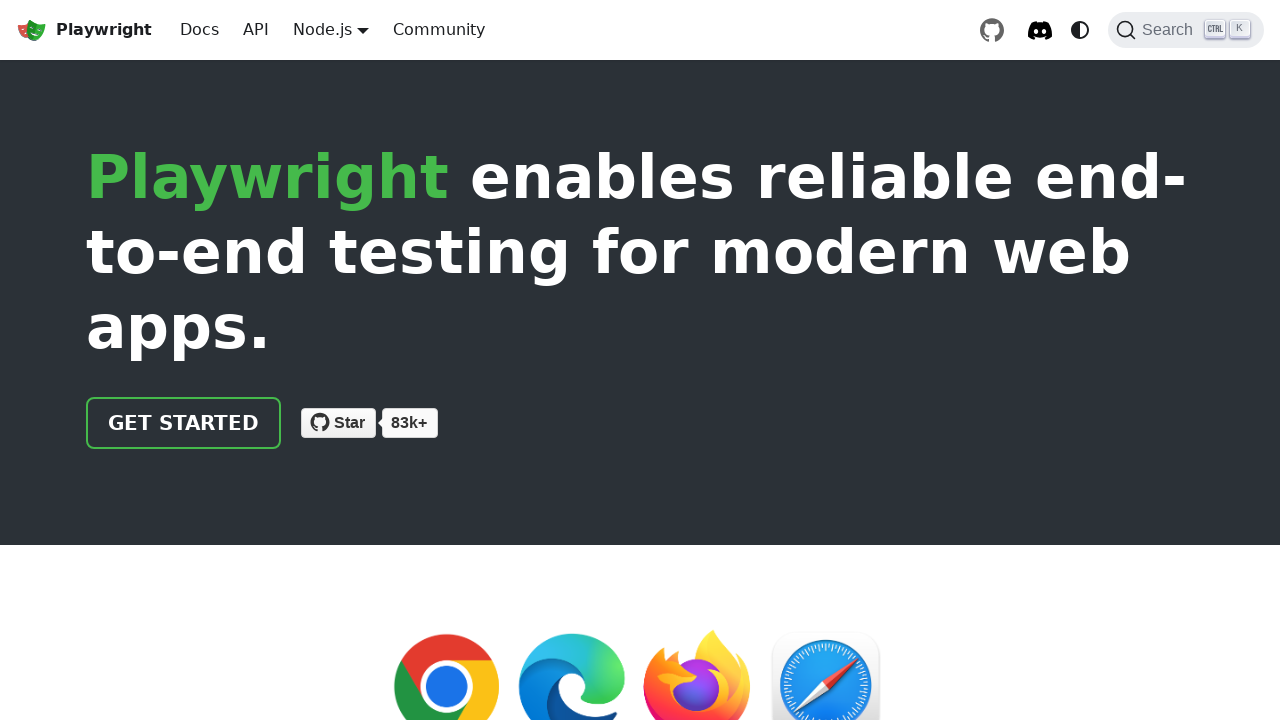

Closed GitHub popup
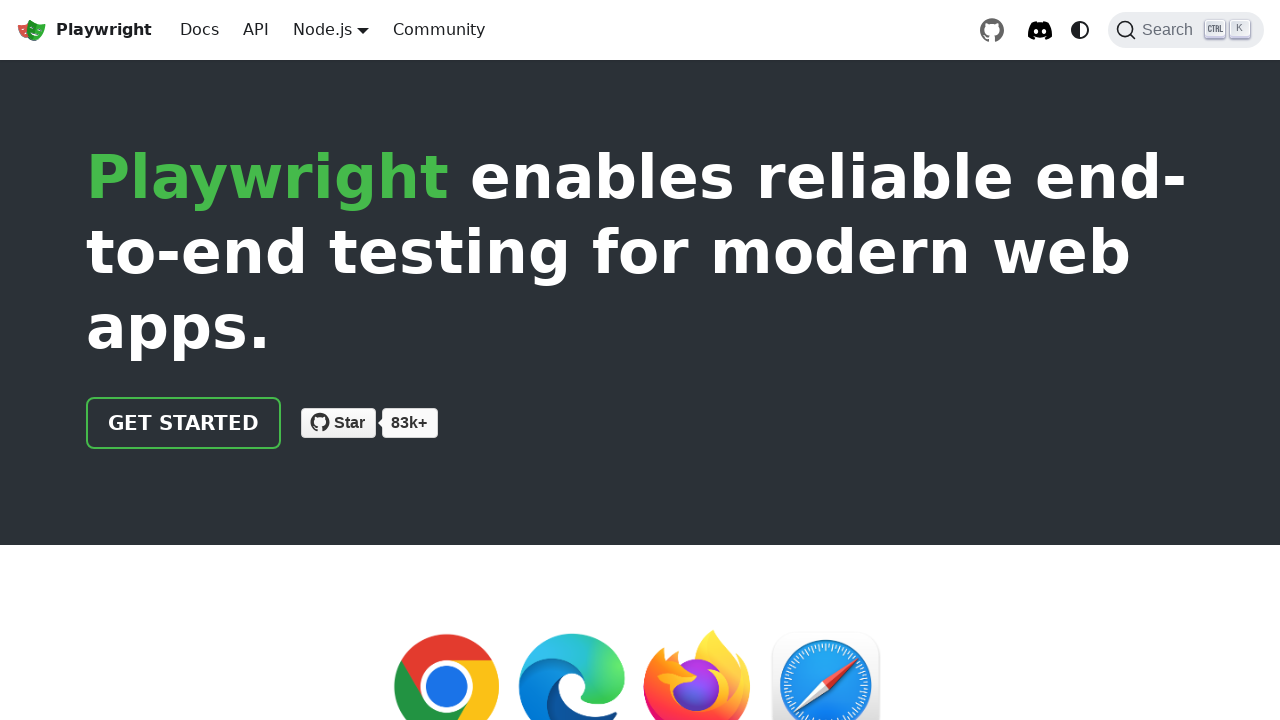

Brought main Playwright page to front
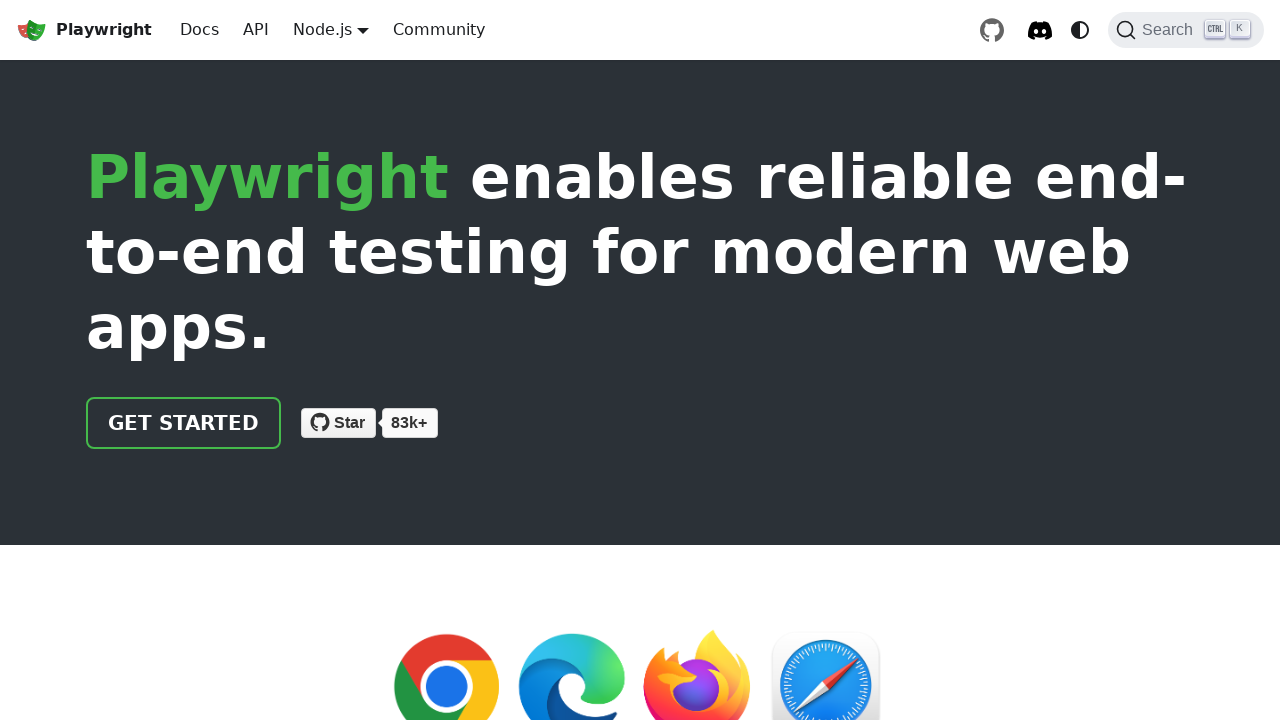

Clicked 'Get started' documentation link at (184, 423) on internal:role=link[name="Get started"i]
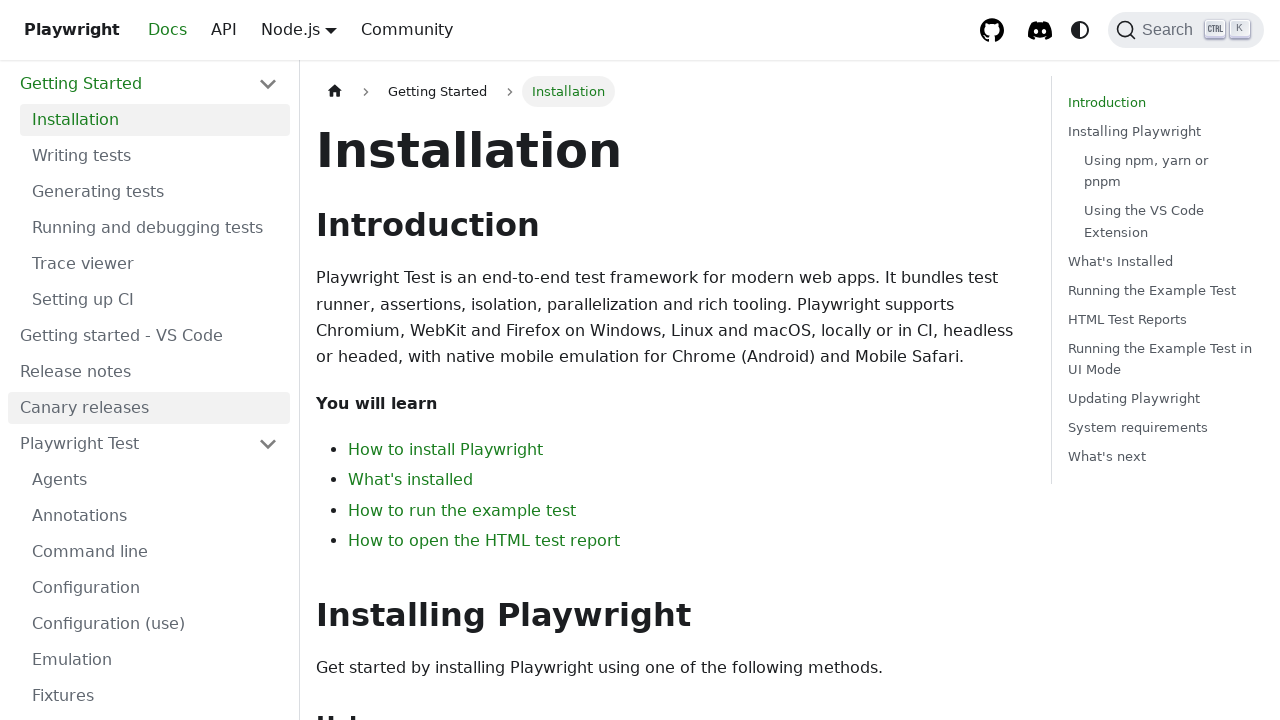

Clicked 'Installation' documentation link at (155, 120) on internal:role=link[name="Installation"i]
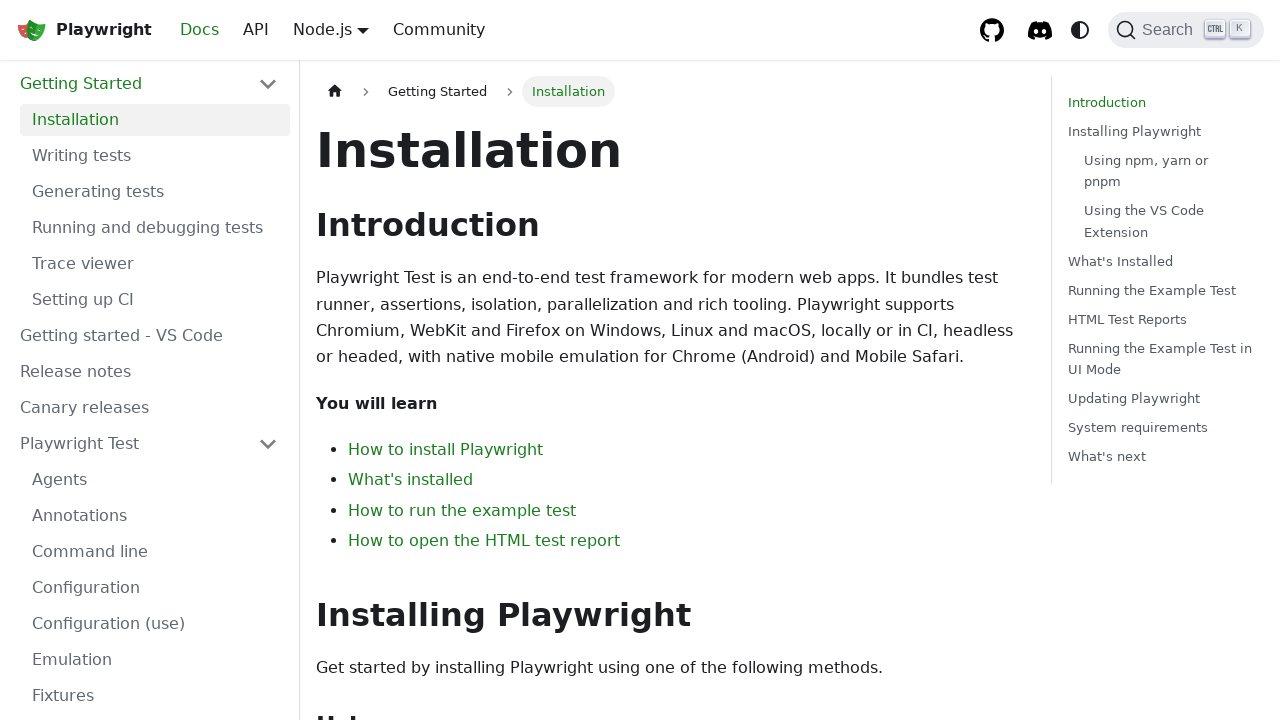

Clicked 'Generating tests' documentation link at (155, 192) on internal:role=link[name="Generating tests"i]
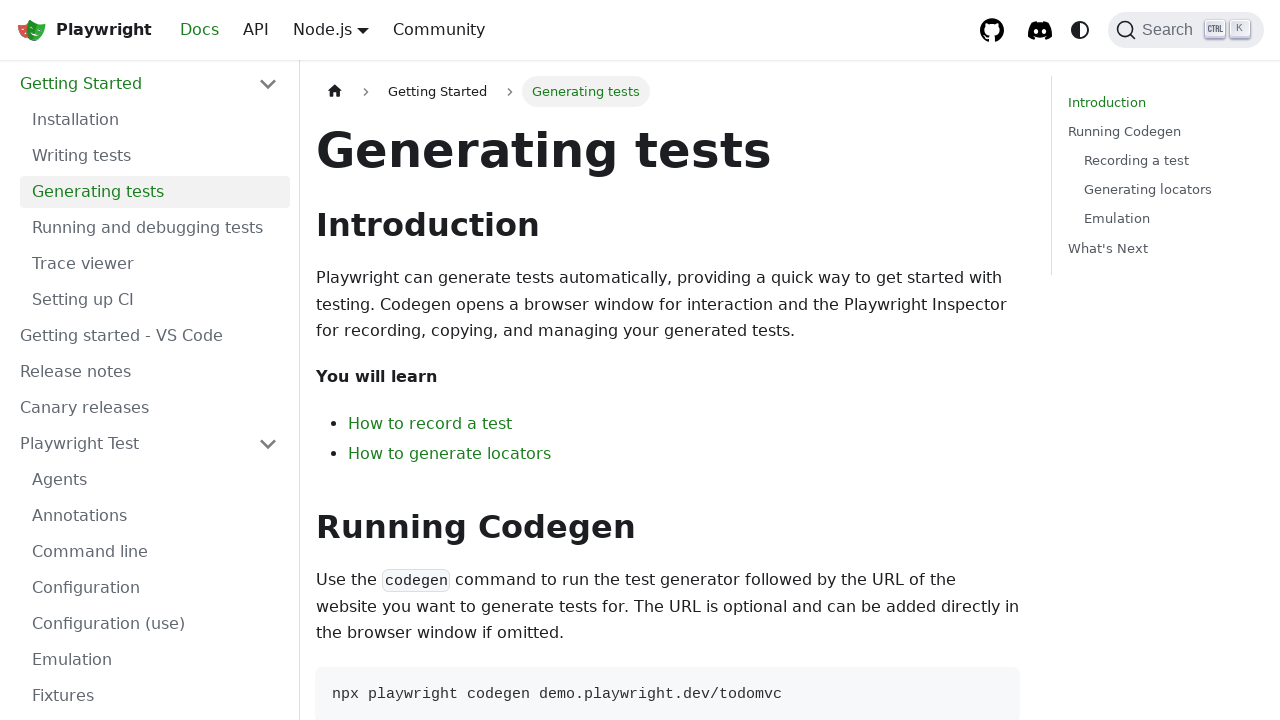

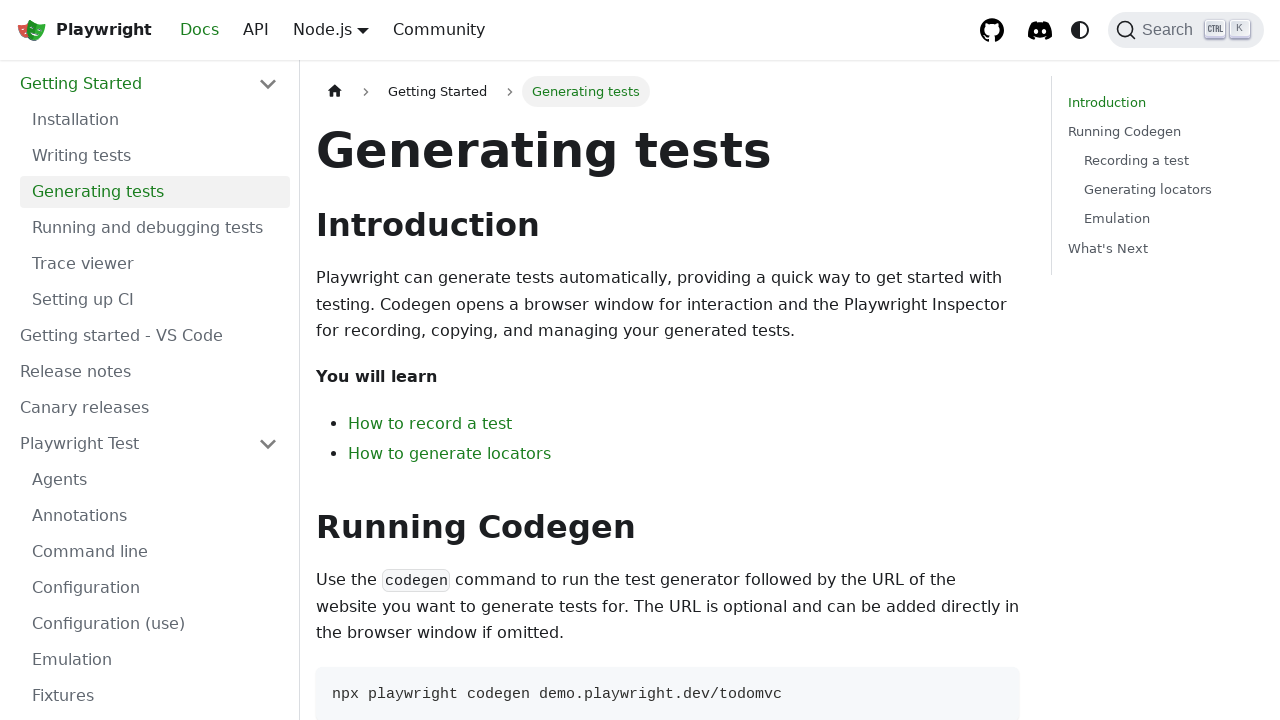